Tests passenger dropdown functionality by selecting 5 adults and verifying the selection is displayed correctly

Starting URL: https://rahulshettyacademy.com/dropdownsPractise/

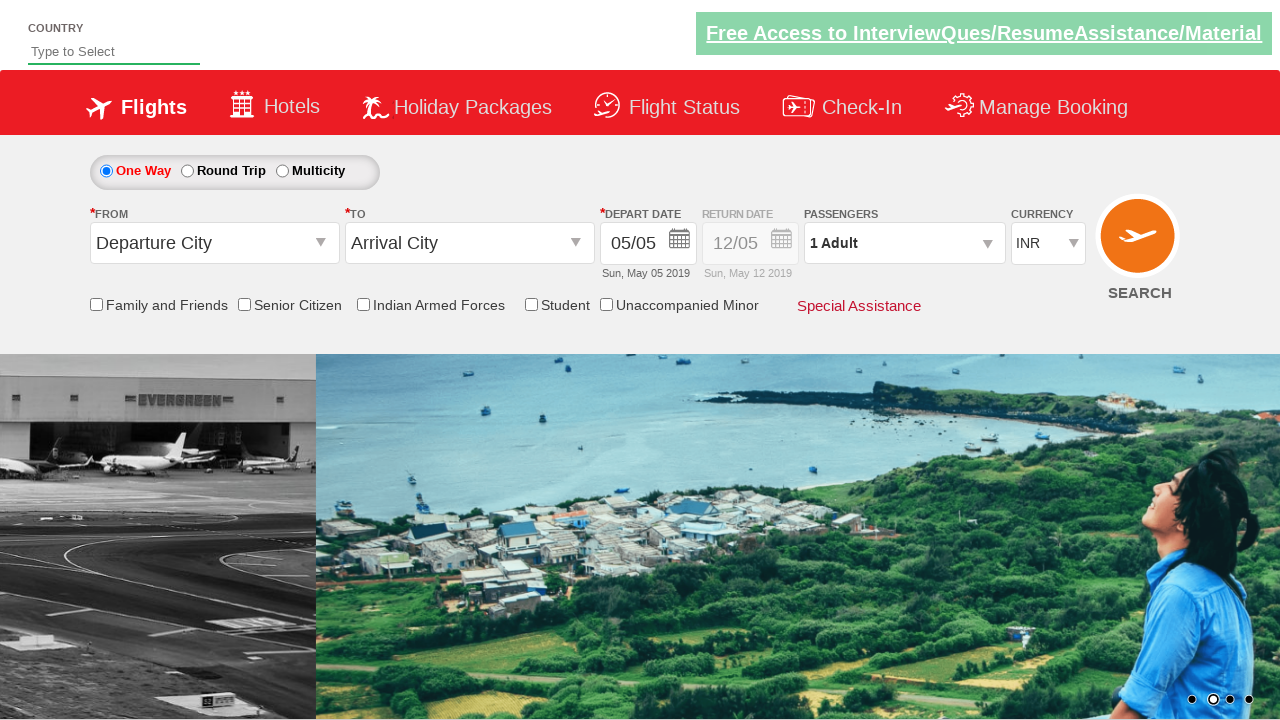

Clicked on passengers dropdown to open it at (904, 243) on #divpaxinfo
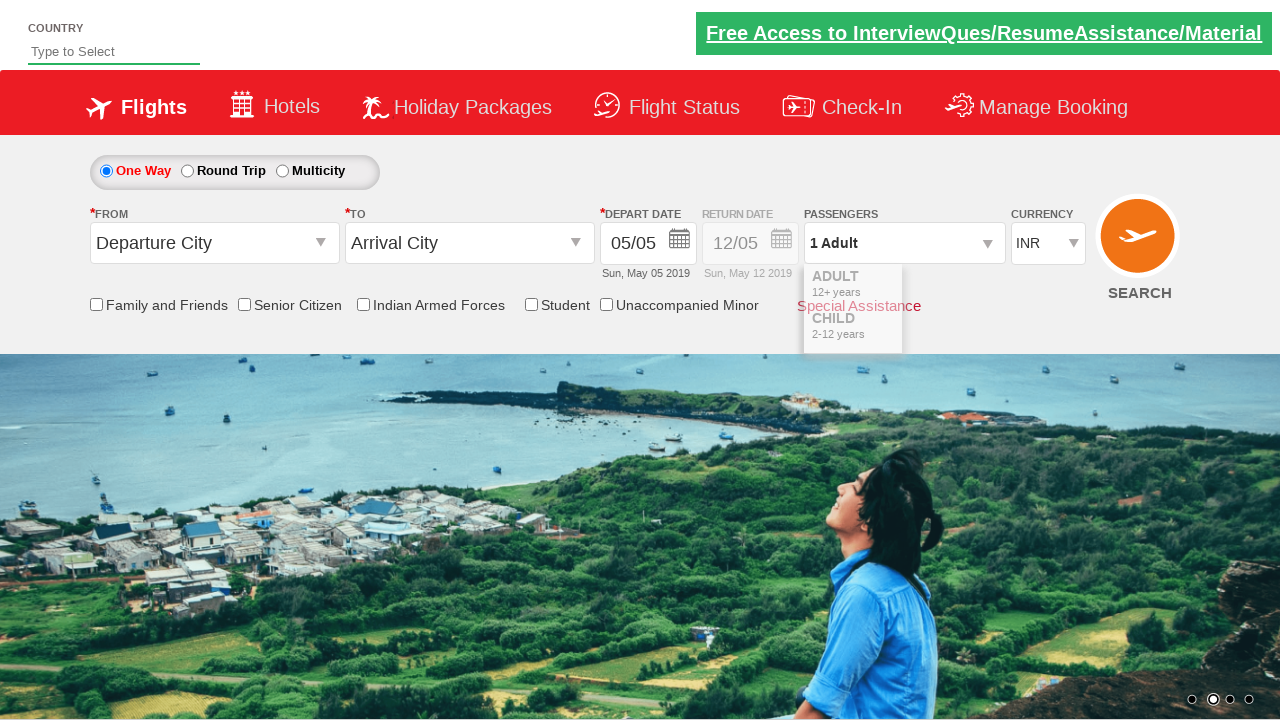

Waited for dropdown to open
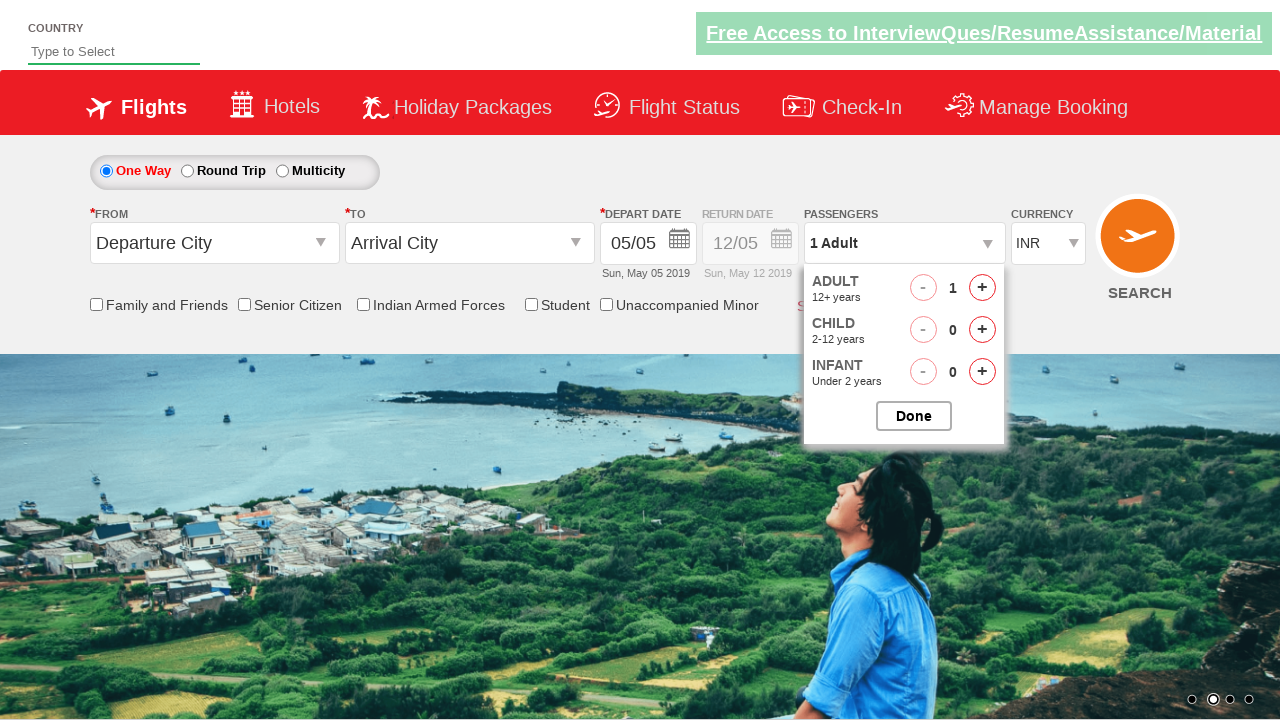

Clicked increase adult button (iteration 1/4) at (982, 288) on #hrefIncAdt
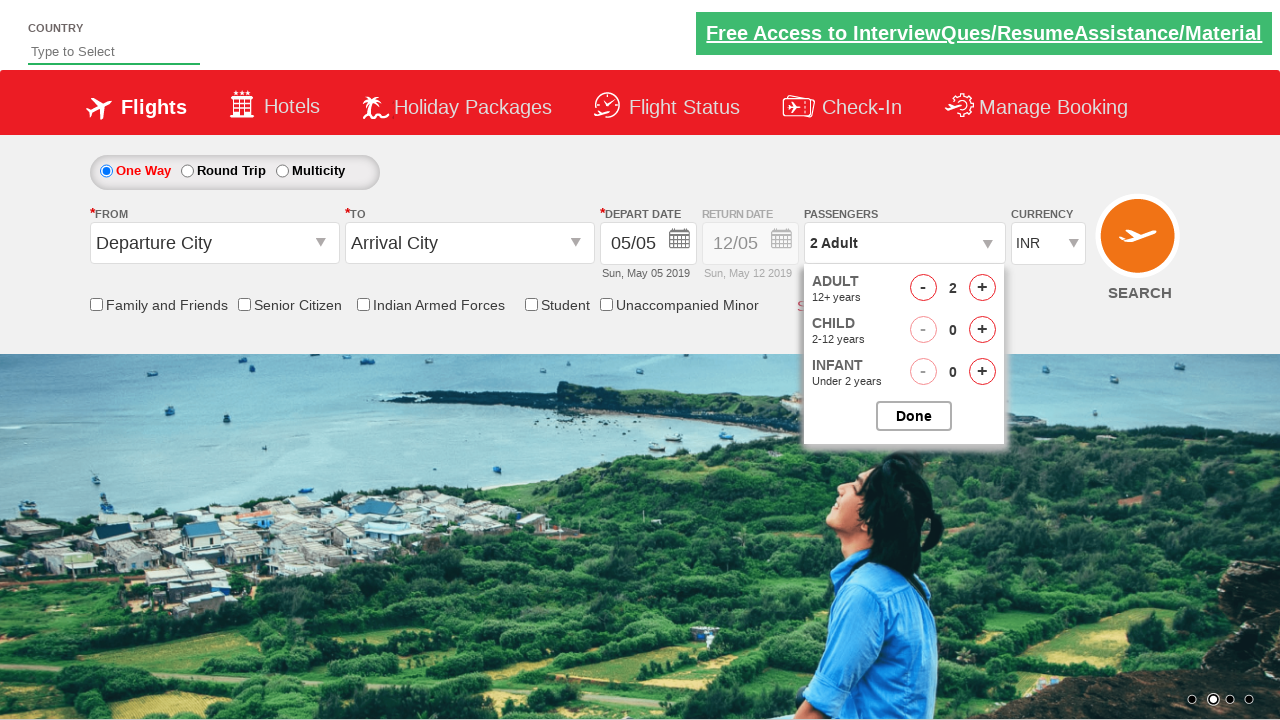

Clicked increase adult button (iteration 2/4) at (982, 288) on #hrefIncAdt
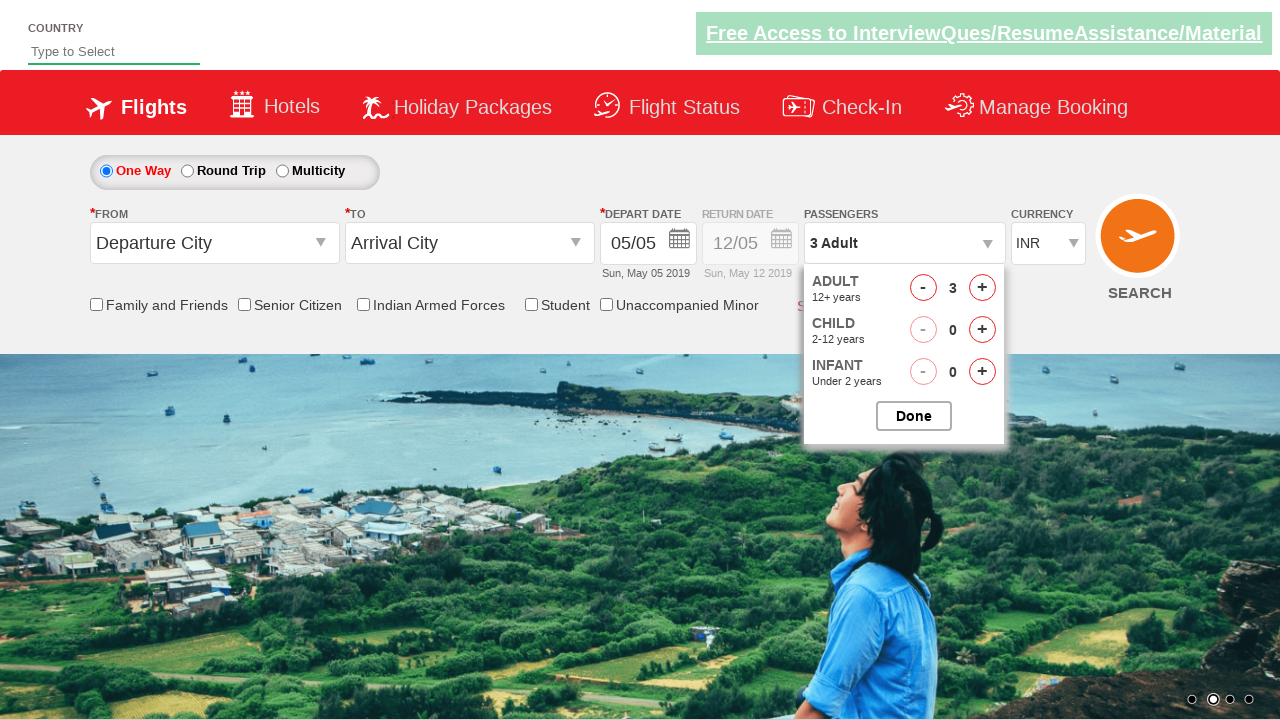

Clicked increase adult button (iteration 3/4) at (982, 288) on #hrefIncAdt
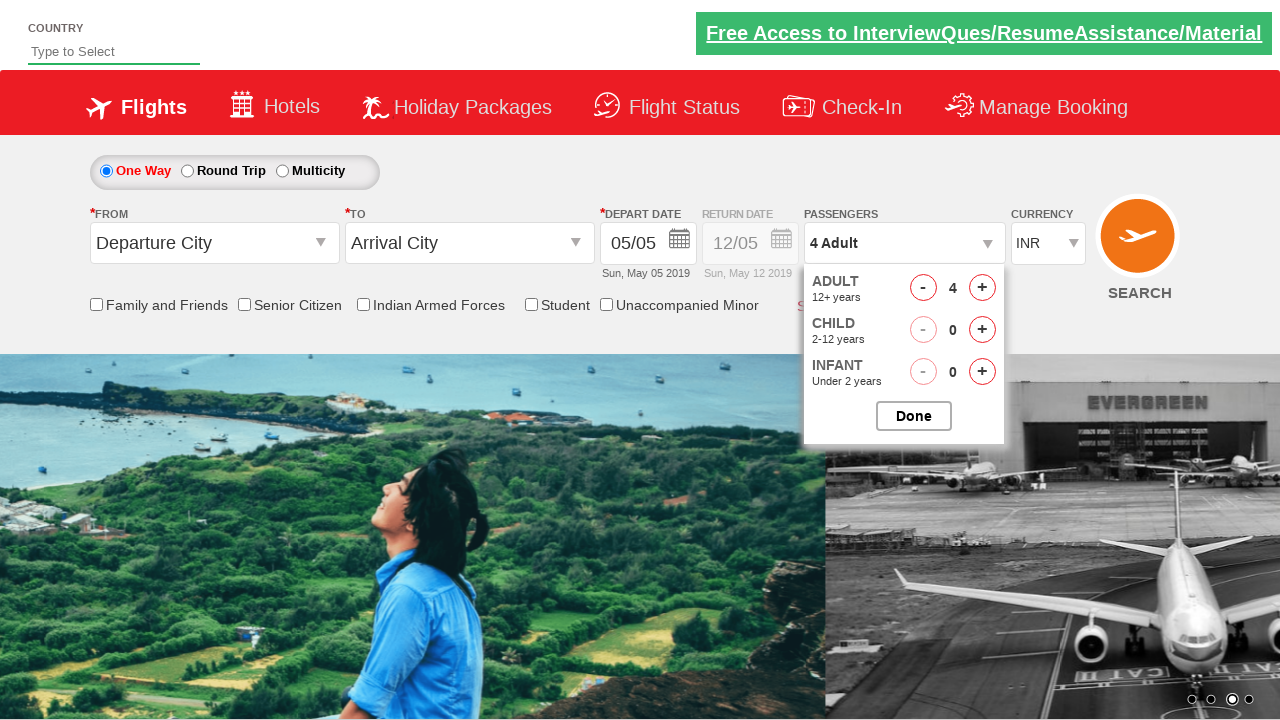

Clicked increase adult button (iteration 4/4) at (982, 288) on #hrefIncAdt
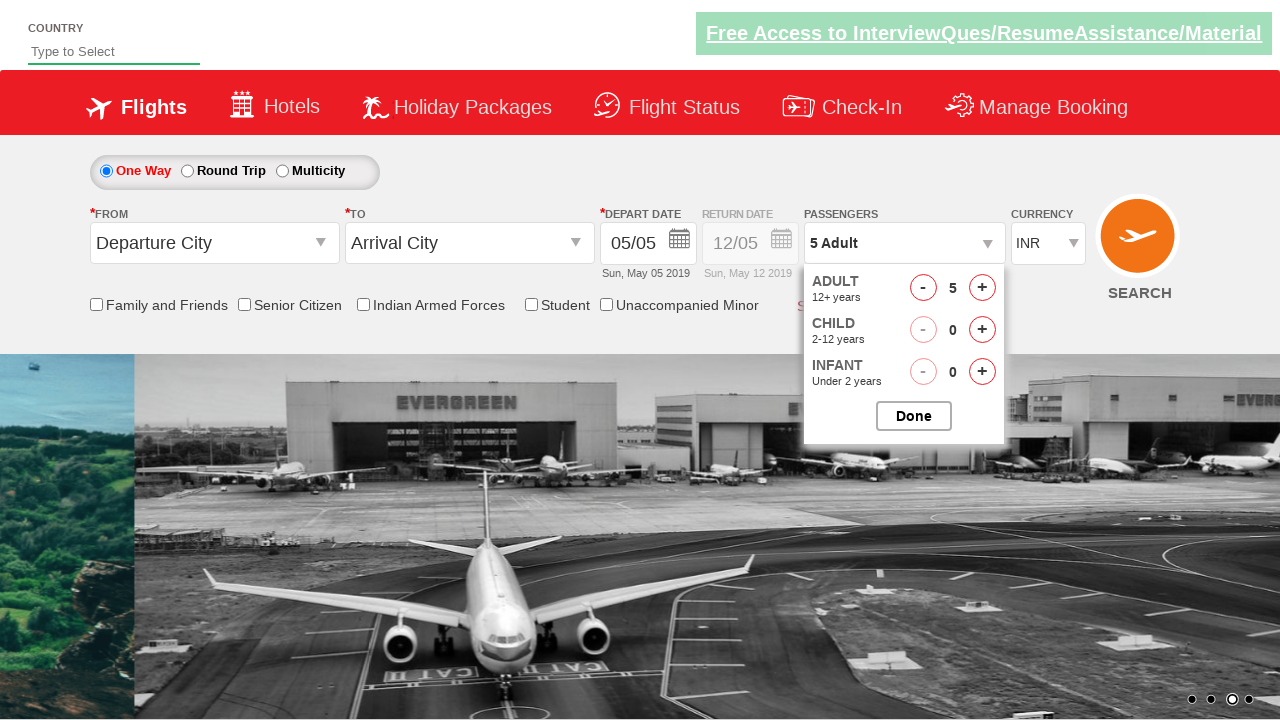

Retrieved dropdown text to verify selection
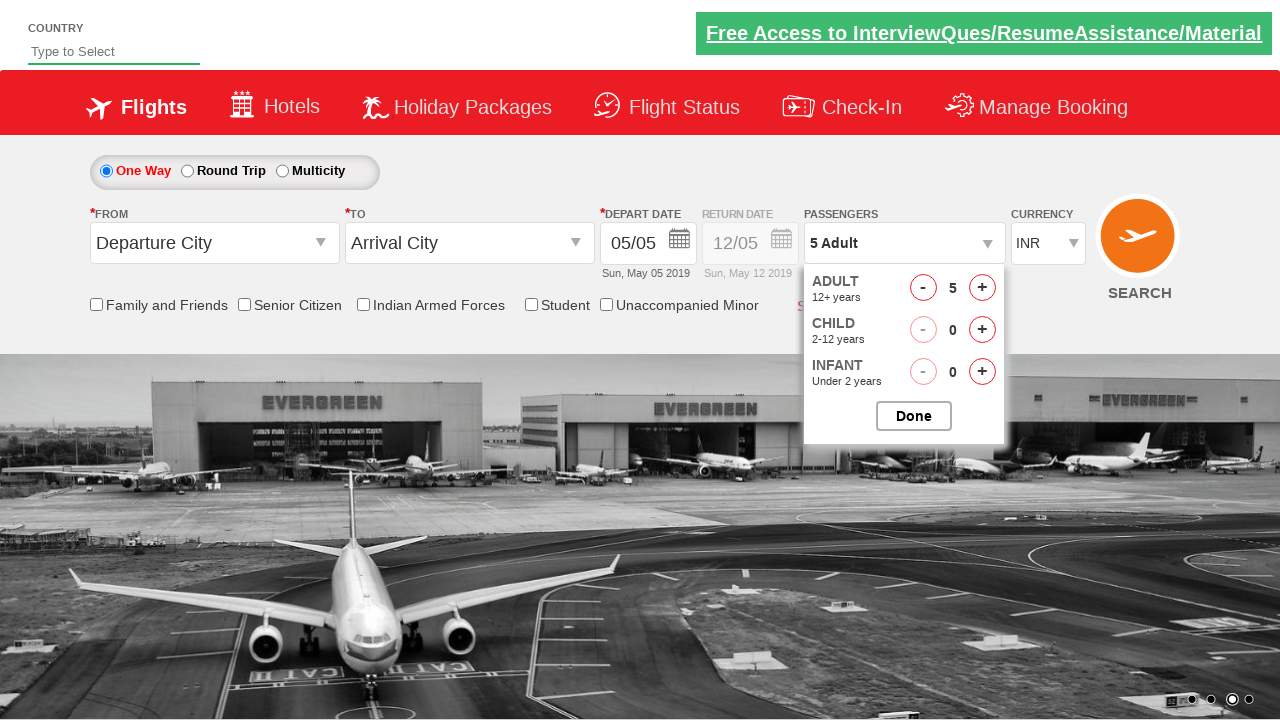

Verified that dropdown displays '5 adult' - assertion passed
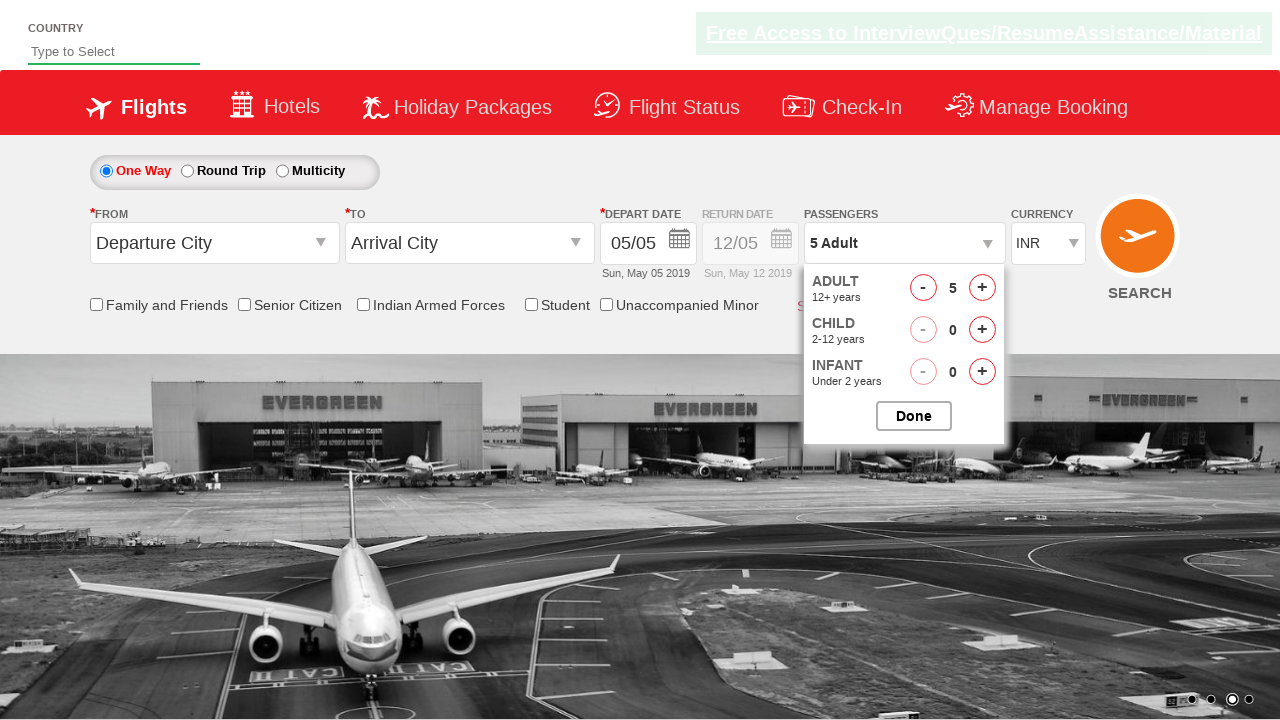

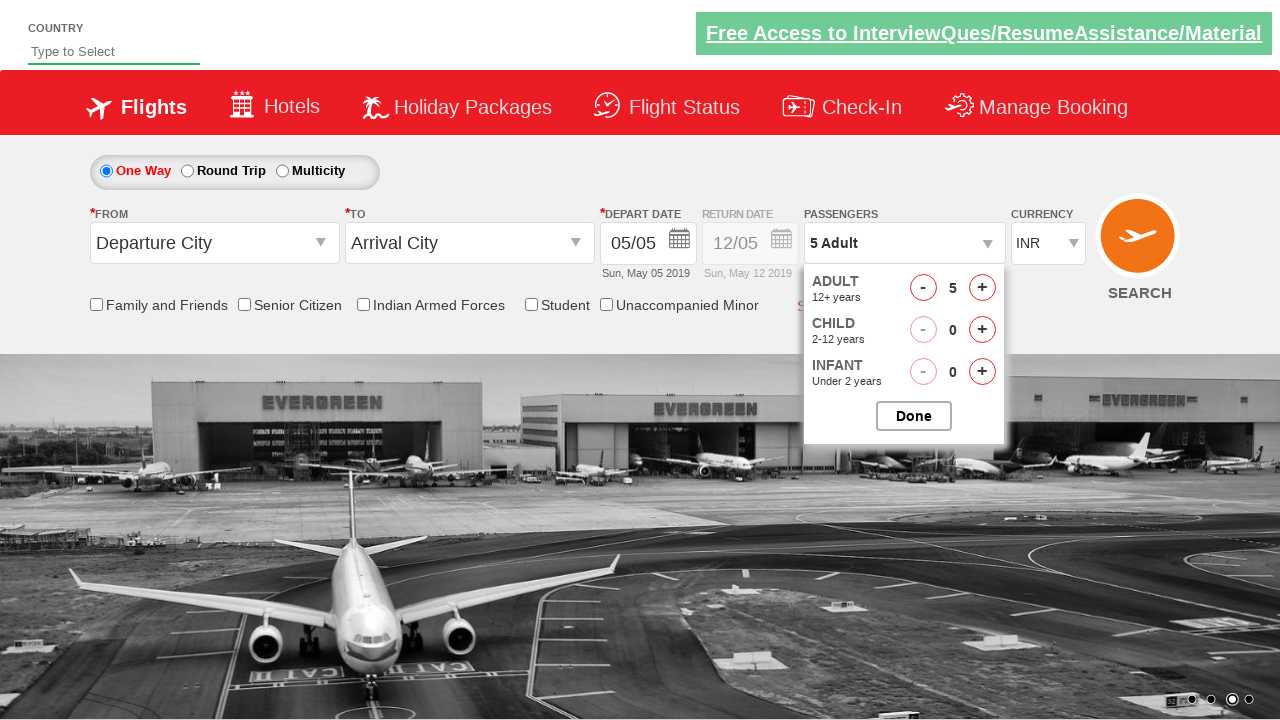